Tests that entered text is trimmed when editing a todo item

Starting URL: https://demo.playwright.dev/todomvc

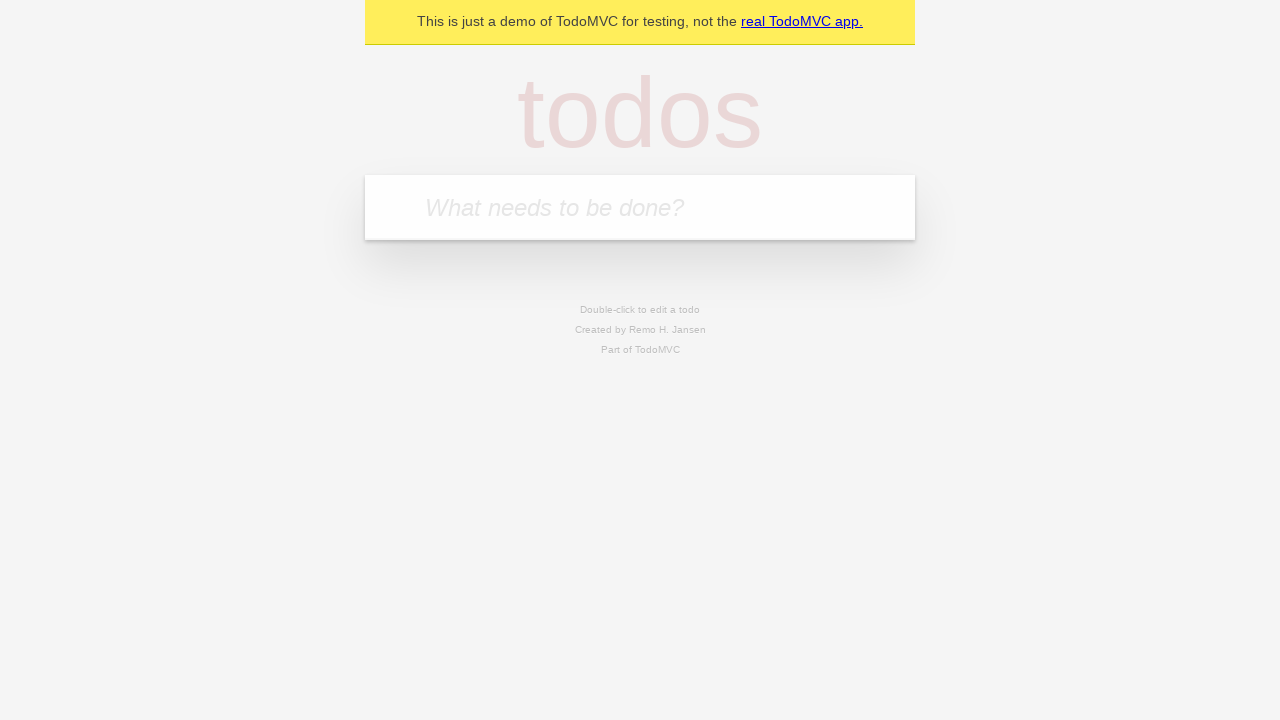

Navigated to TodoMVC demo application
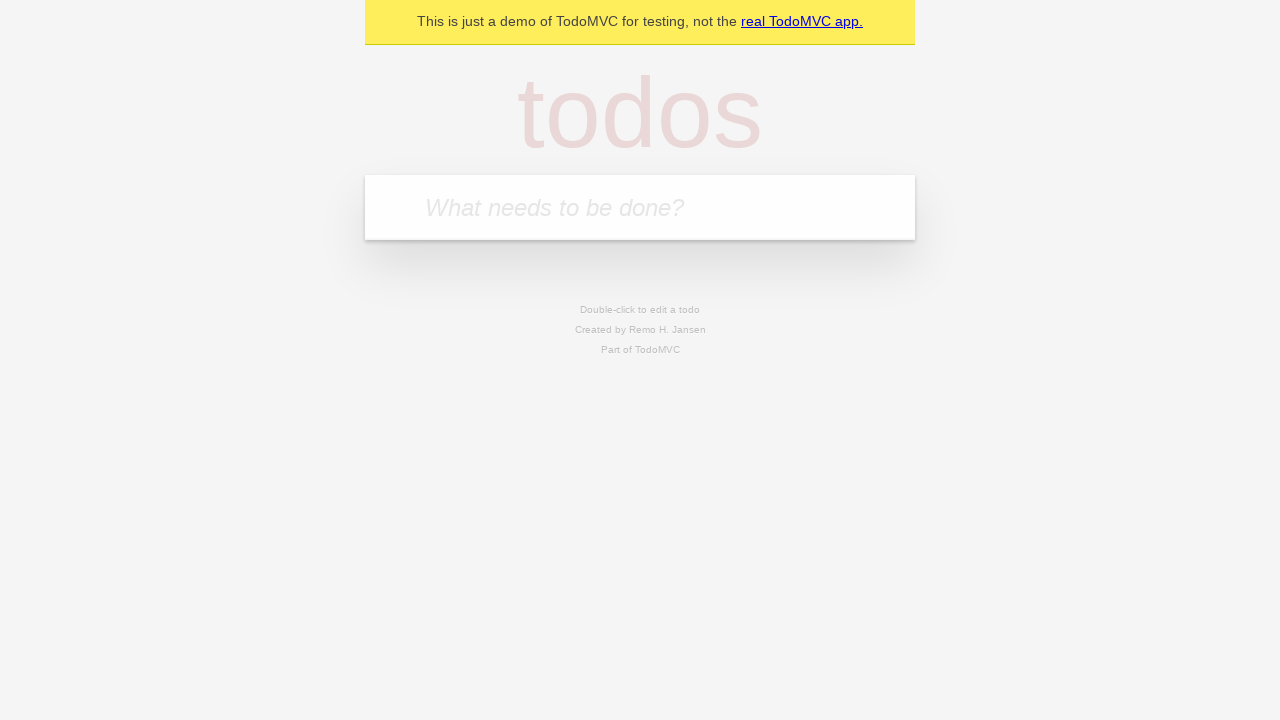

Located the 'What needs to be done?' input field
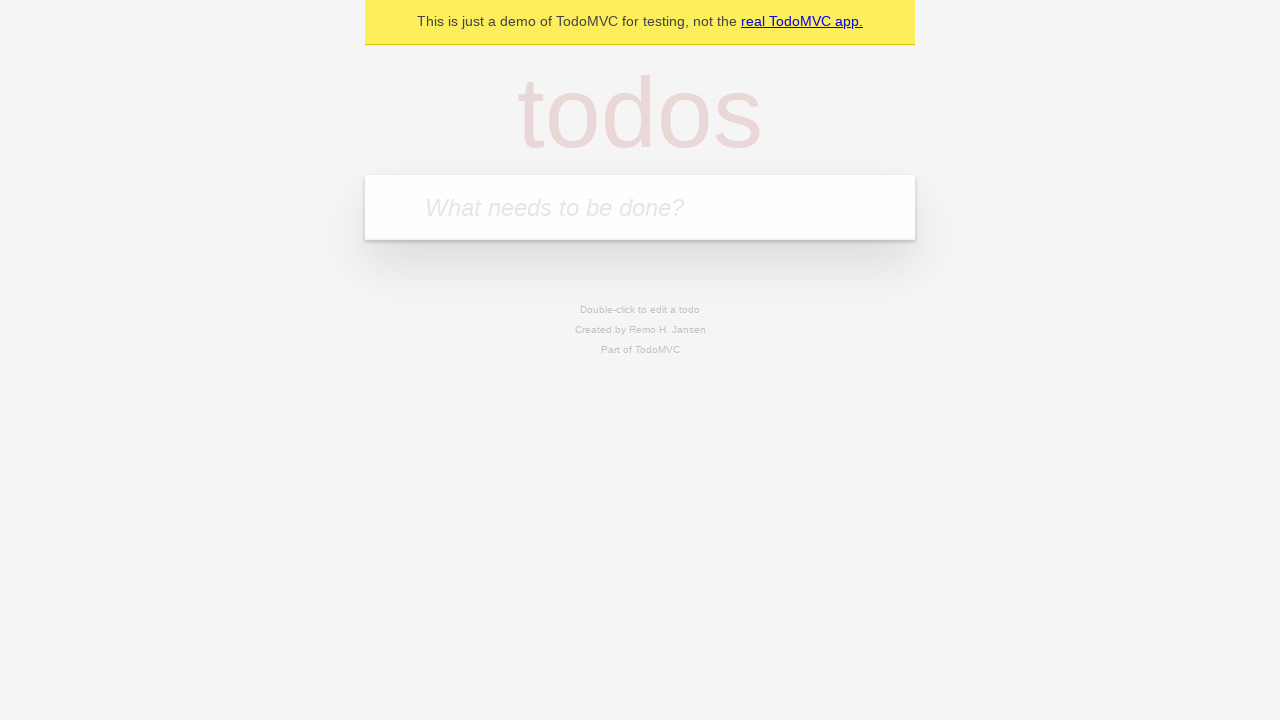

Filled todo input with 'buy some cheese' on internal:attr=[placeholder="What needs to be done?"i]
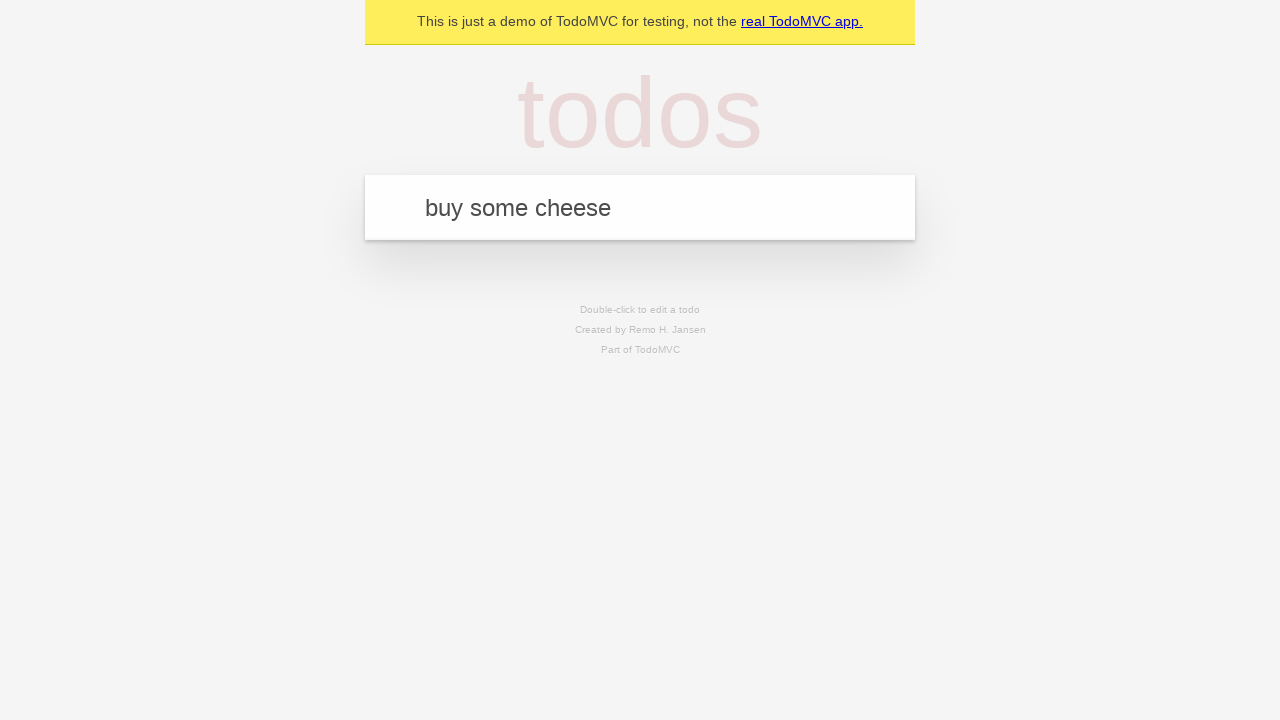

Pressed Enter to create todo 'buy some cheese' on internal:attr=[placeholder="What needs to be done?"i]
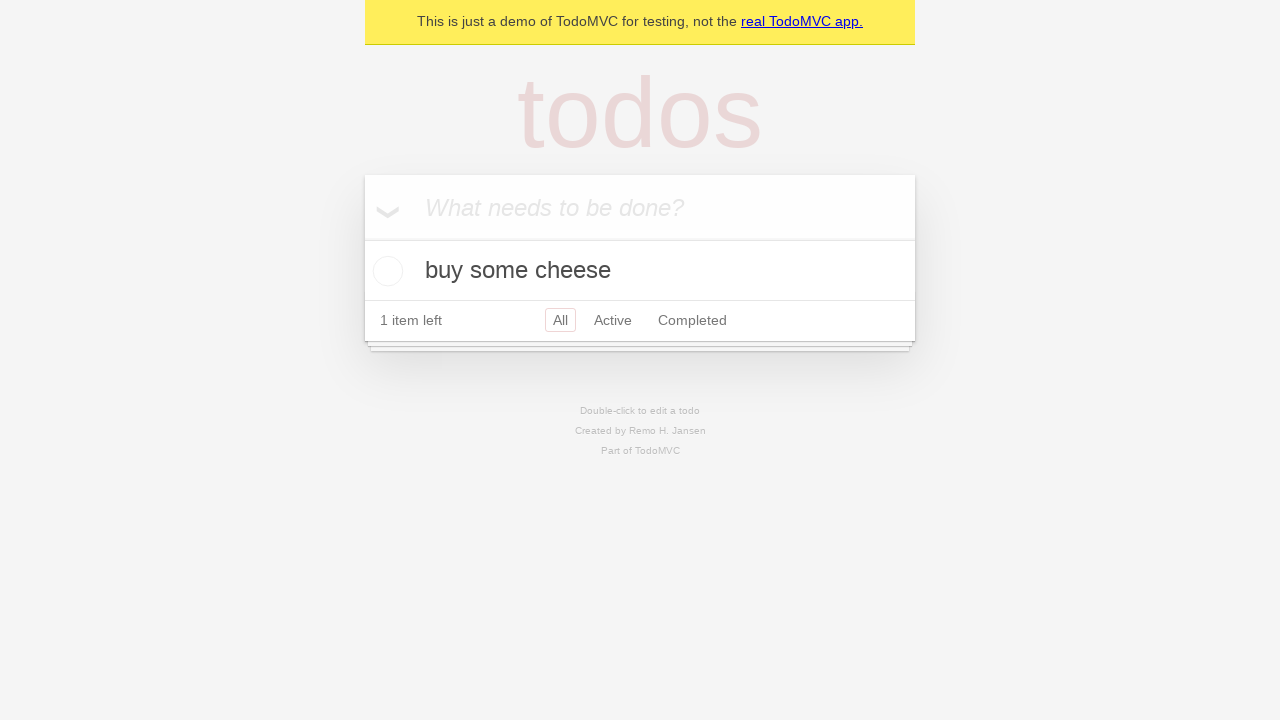

Filled todo input with 'feed the cat' on internal:attr=[placeholder="What needs to be done?"i]
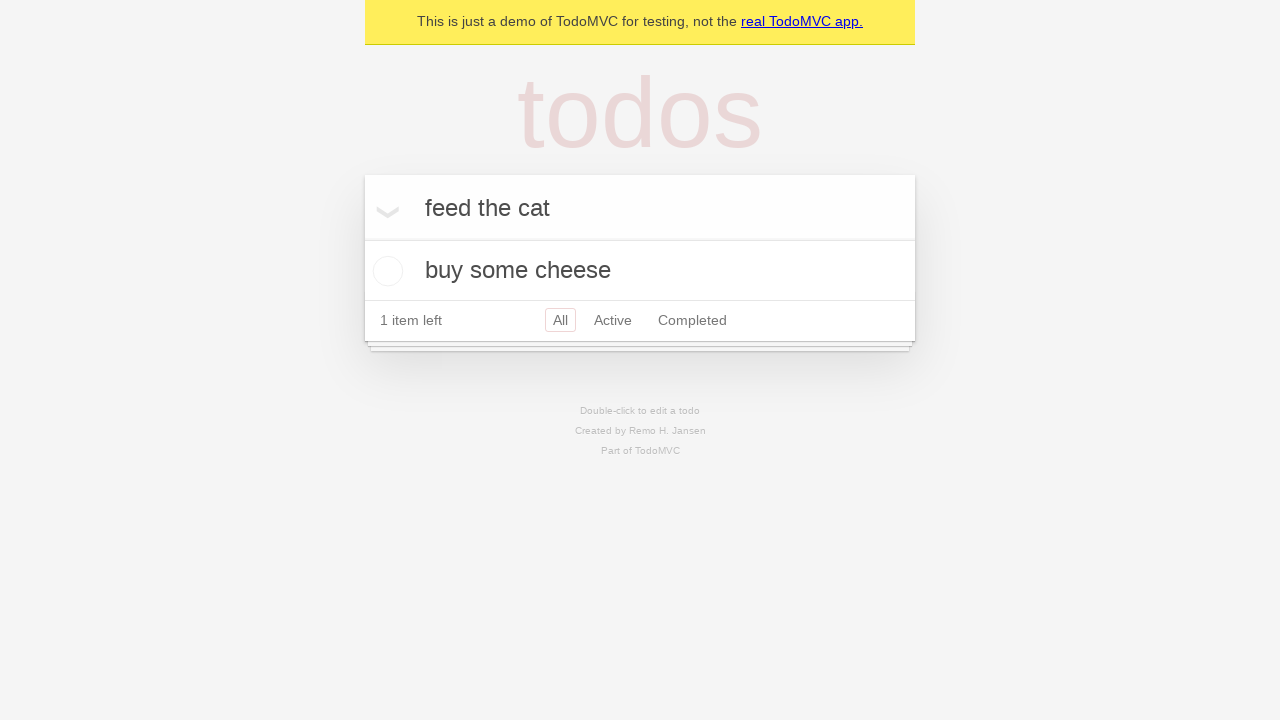

Pressed Enter to create todo 'feed the cat' on internal:attr=[placeholder="What needs to be done?"i]
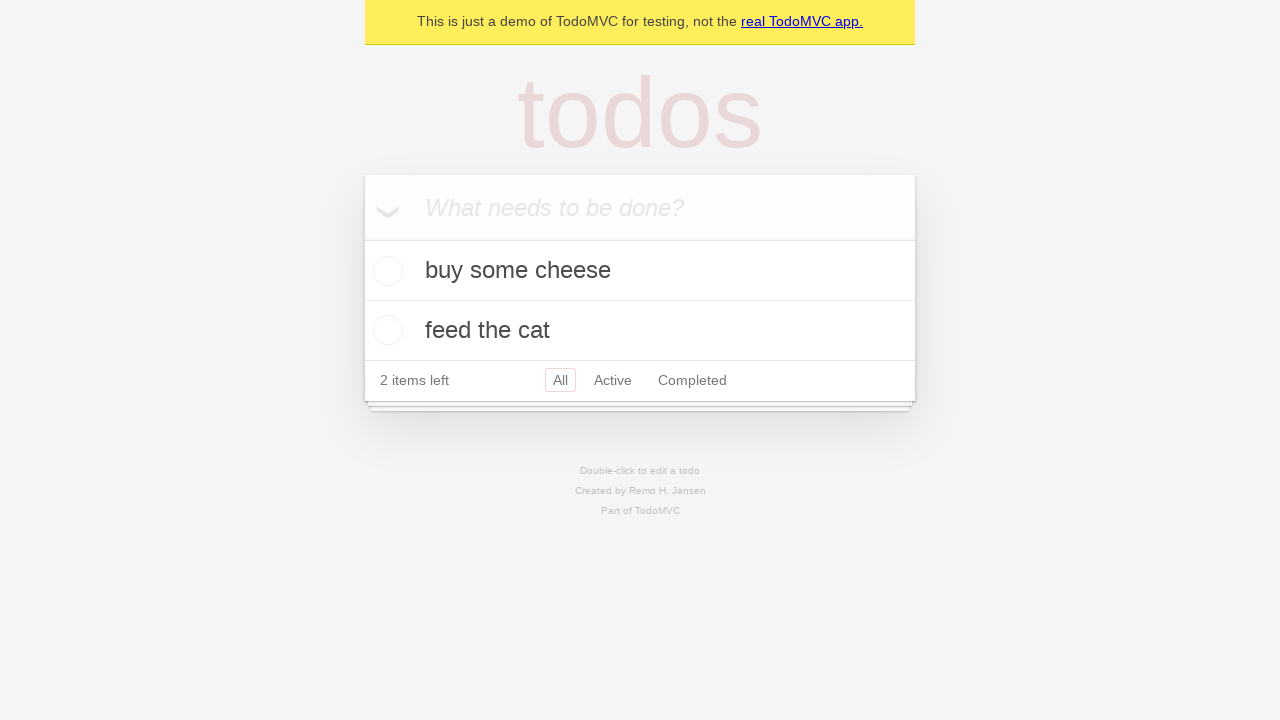

Filled todo input with 'book a doctors appointment' on internal:attr=[placeholder="What needs to be done?"i]
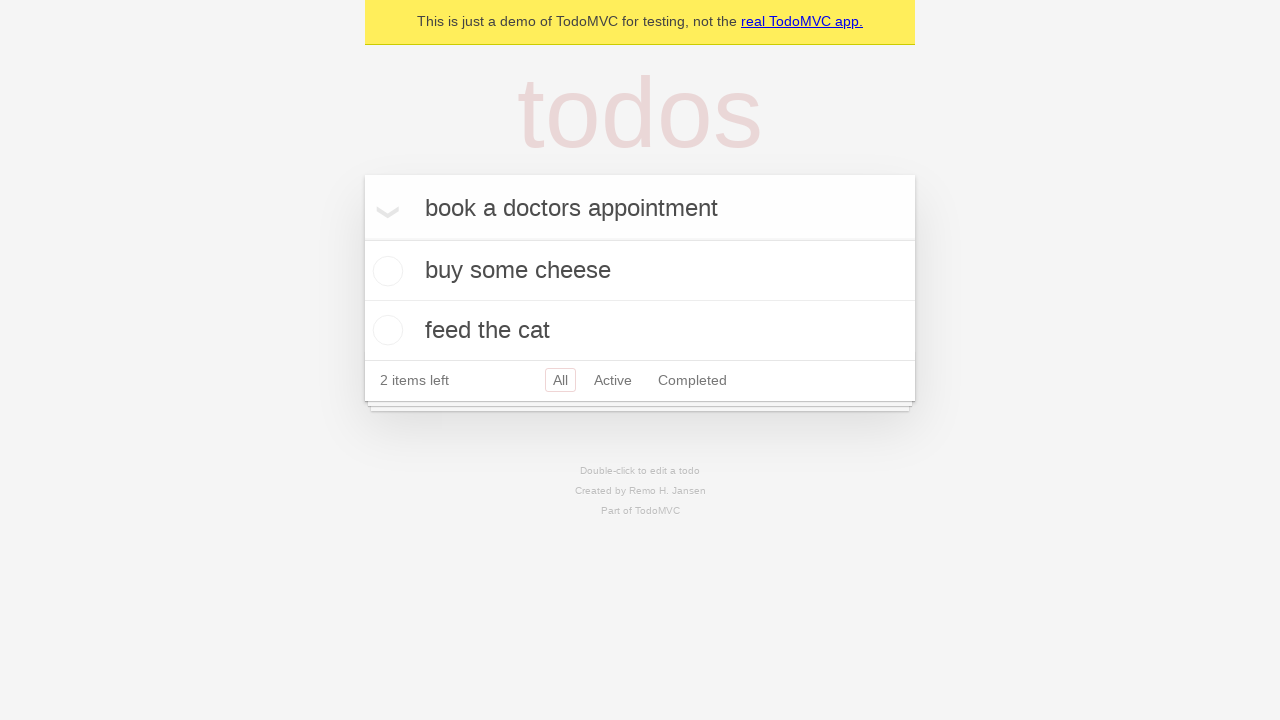

Pressed Enter to create todo 'book a doctors appointment' on internal:attr=[placeholder="What needs to be done?"i]
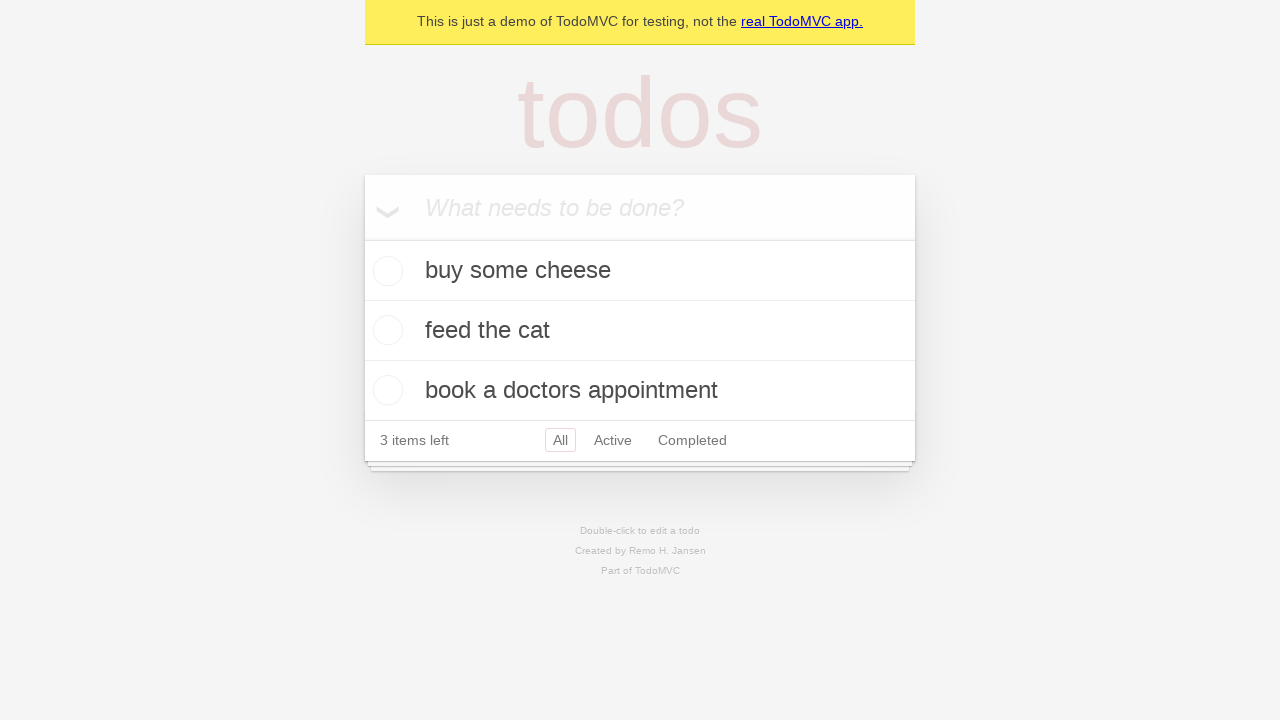

Located all todo items
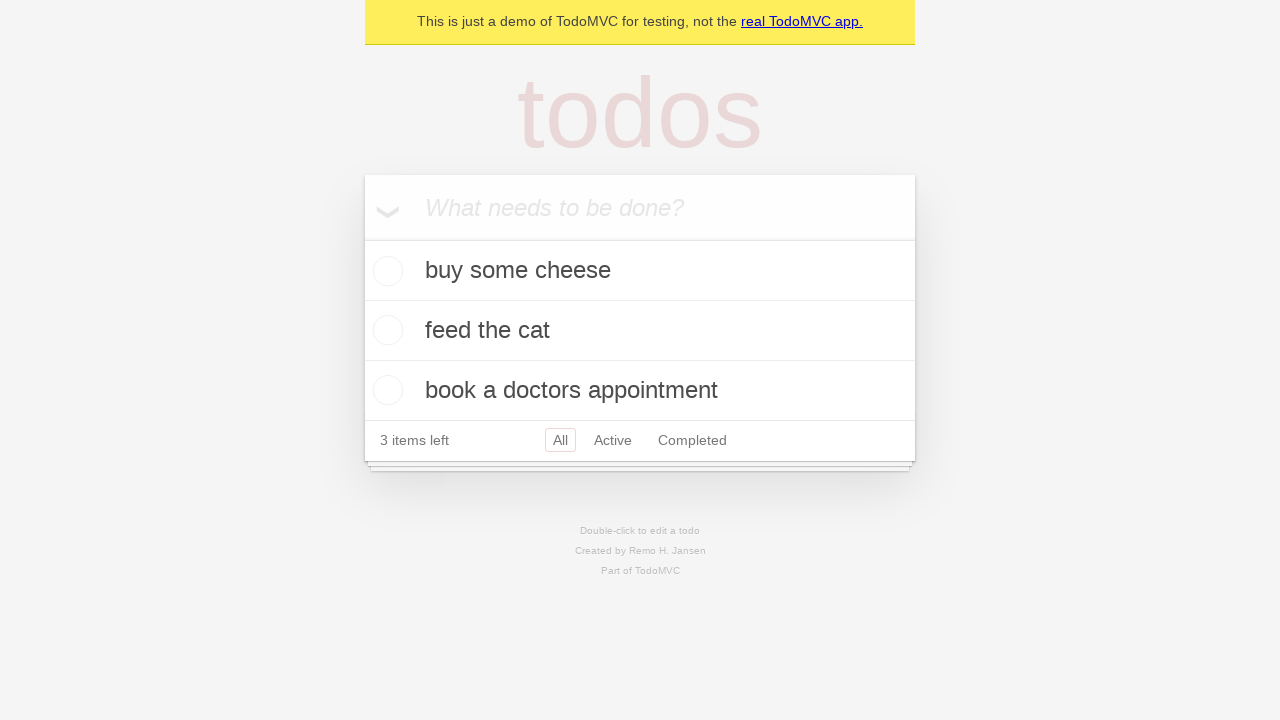

Double-clicked the second todo item to enter edit mode at (640, 331) on internal:testid=[data-testid="todo-item"s] >> nth=1
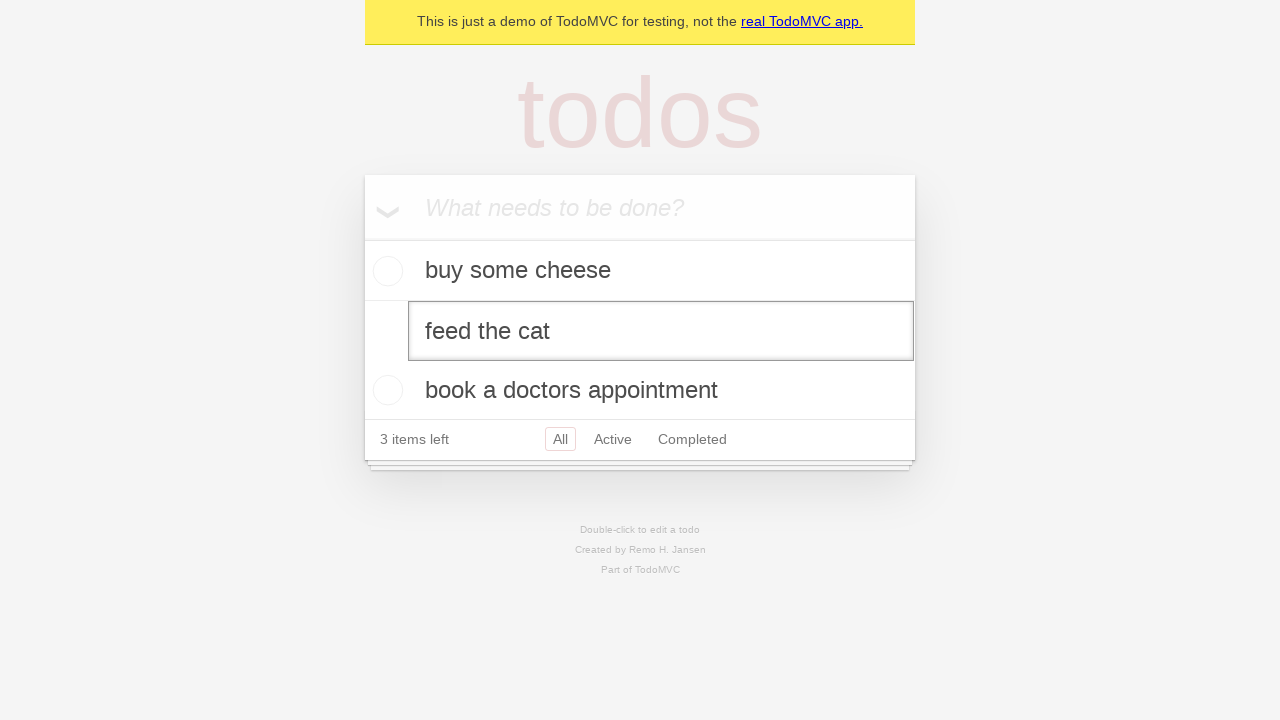

Filled edit field with text containing leading and trailing whitespace on internal:testid=[data-testid="todo-item"s] >> nth=1 >> internal:role=textbox[nam
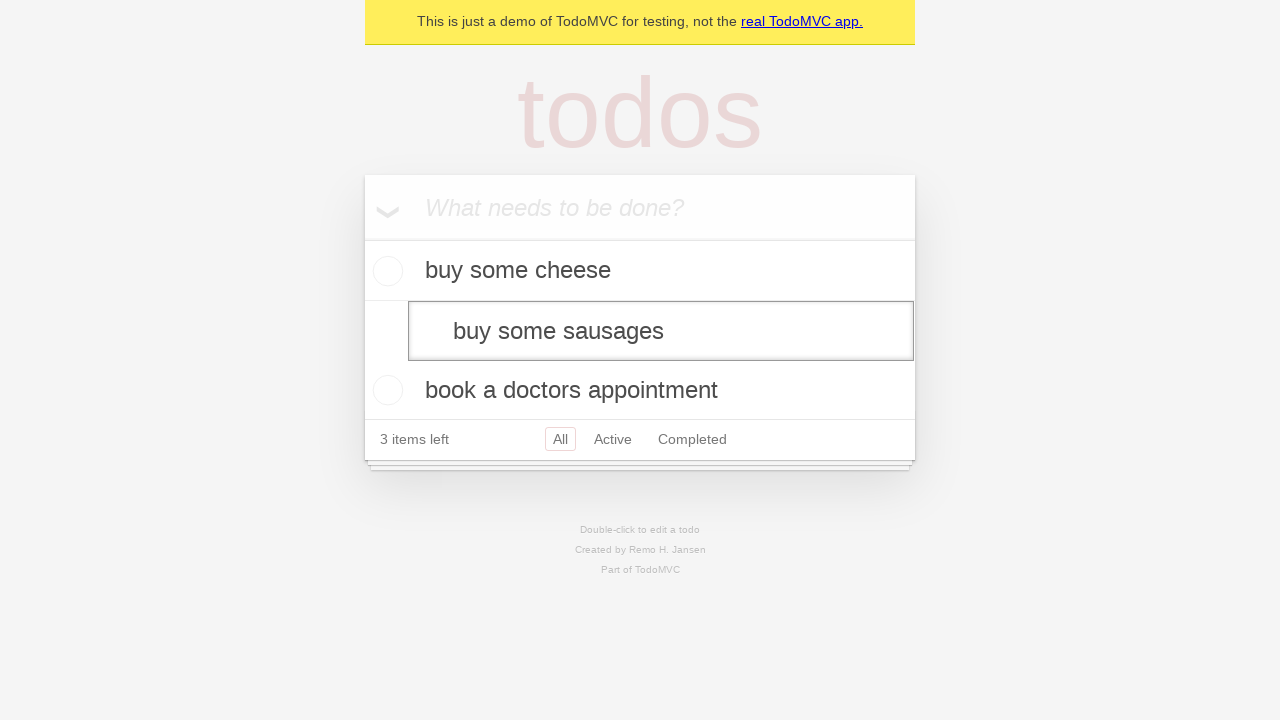

Pressed Enter to confirm the edited todo text on internal:testid=[data-testid="todo-item"s] >> nth=1 >> internal:role=textbox[nam
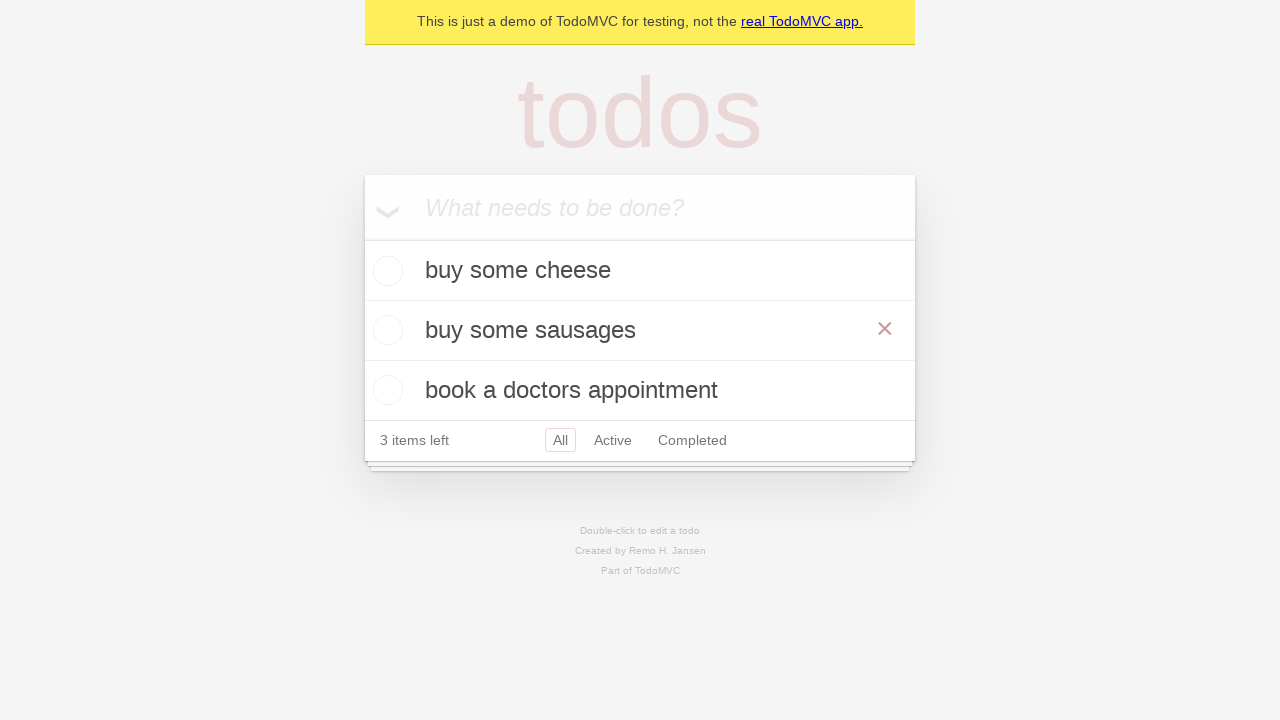

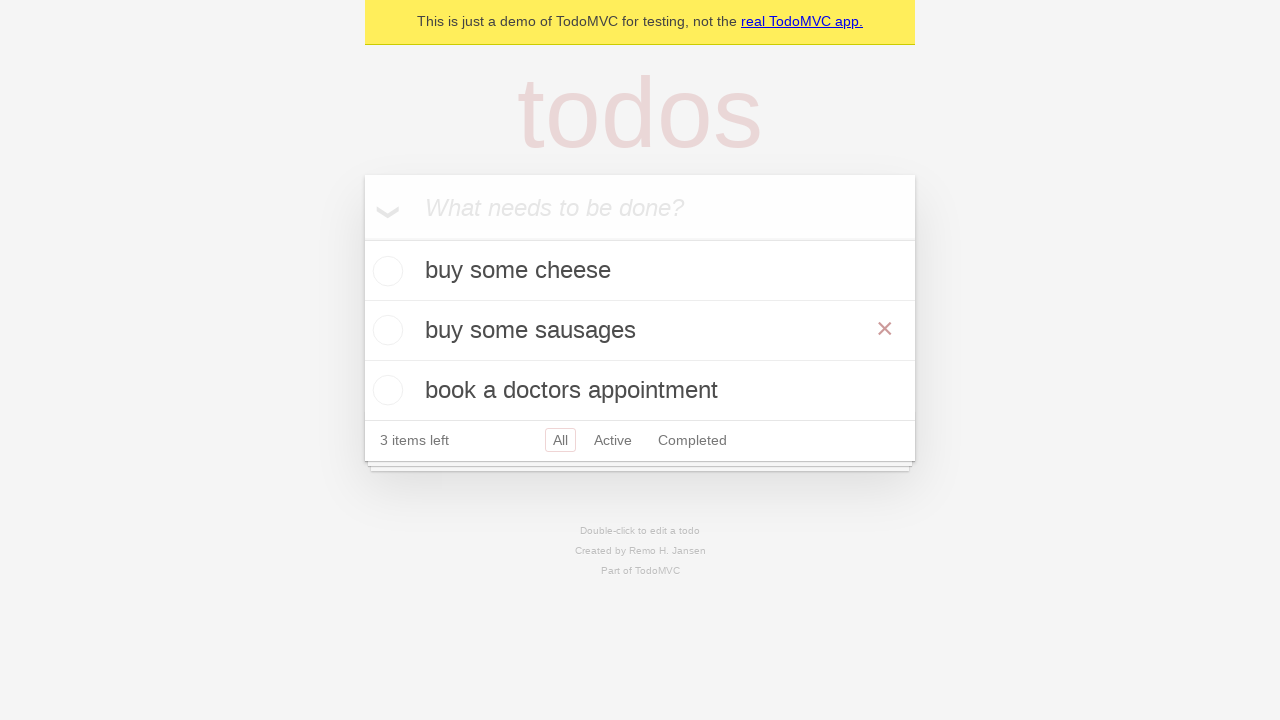